Tests JavaScript alert functionality by clicking a button to trigger an alert, reading its text, and dismissing it

Starting URL: http://the-internet.herokuapp.com/javascript_alerts

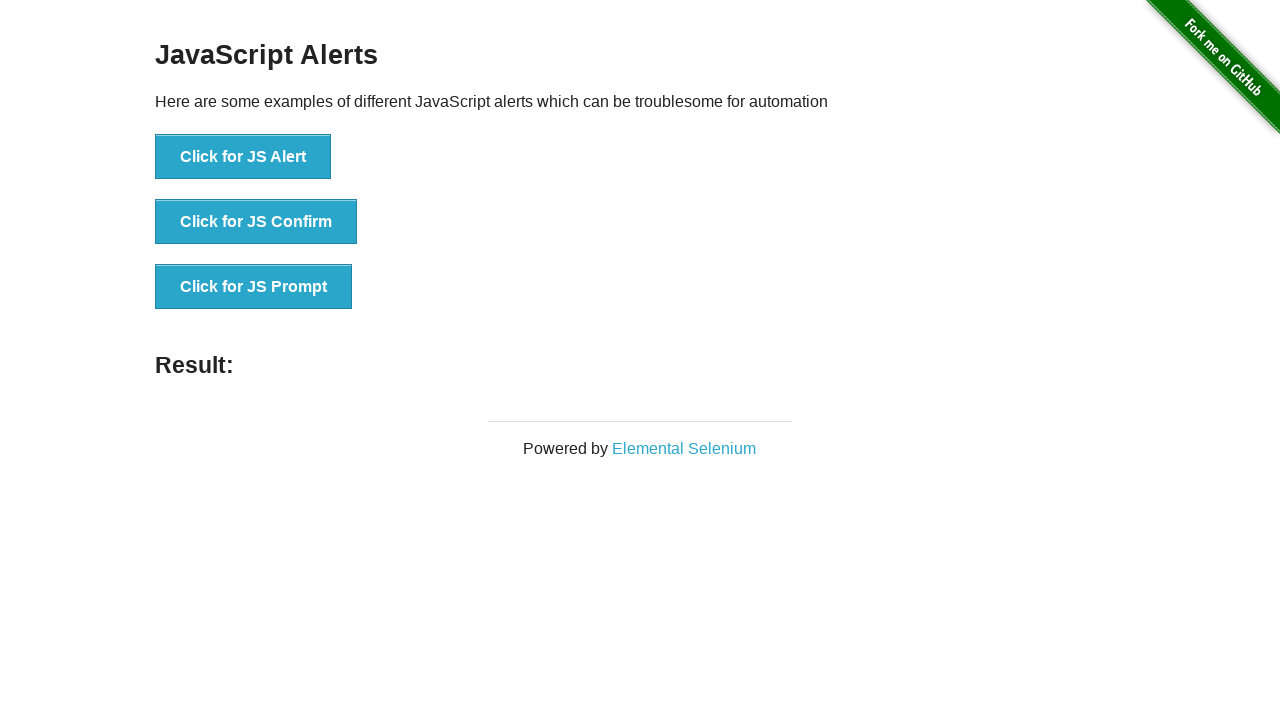

Clicked button to trigger JavaScript alert at (243, 157) on xpath=//button[@onclick='jsAlert()']
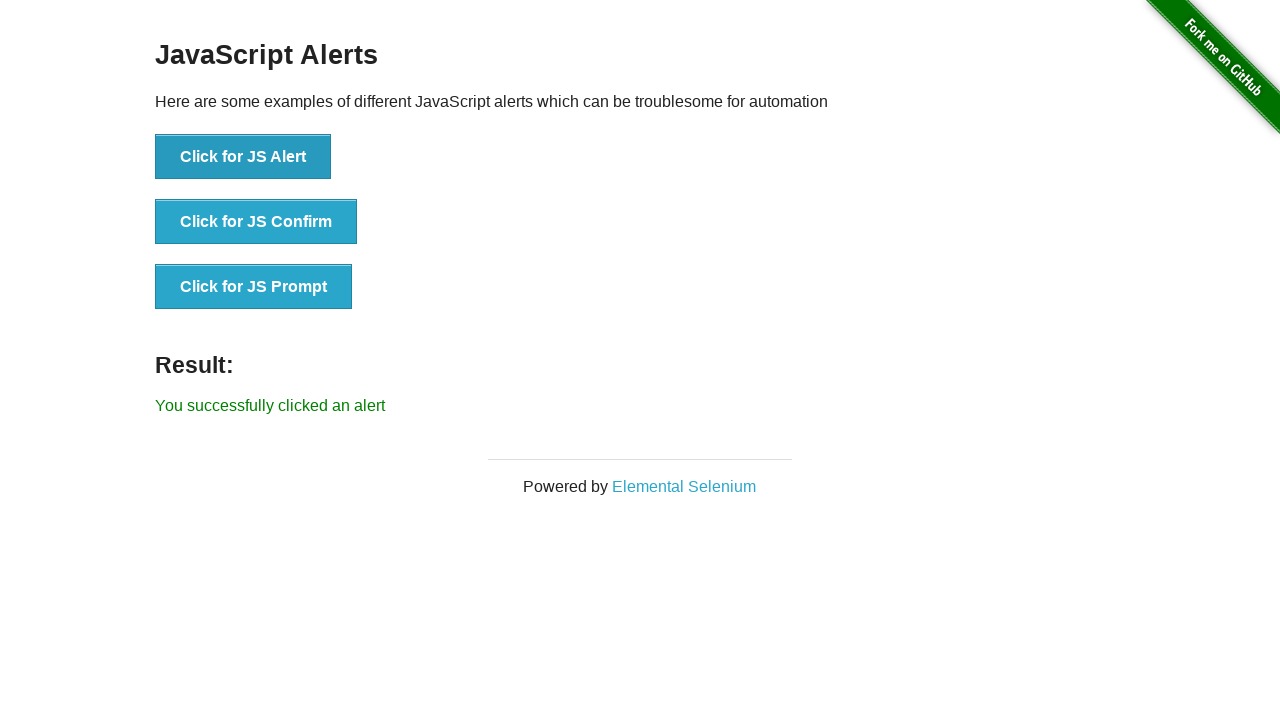

Set up dialog handler to dismiss alert
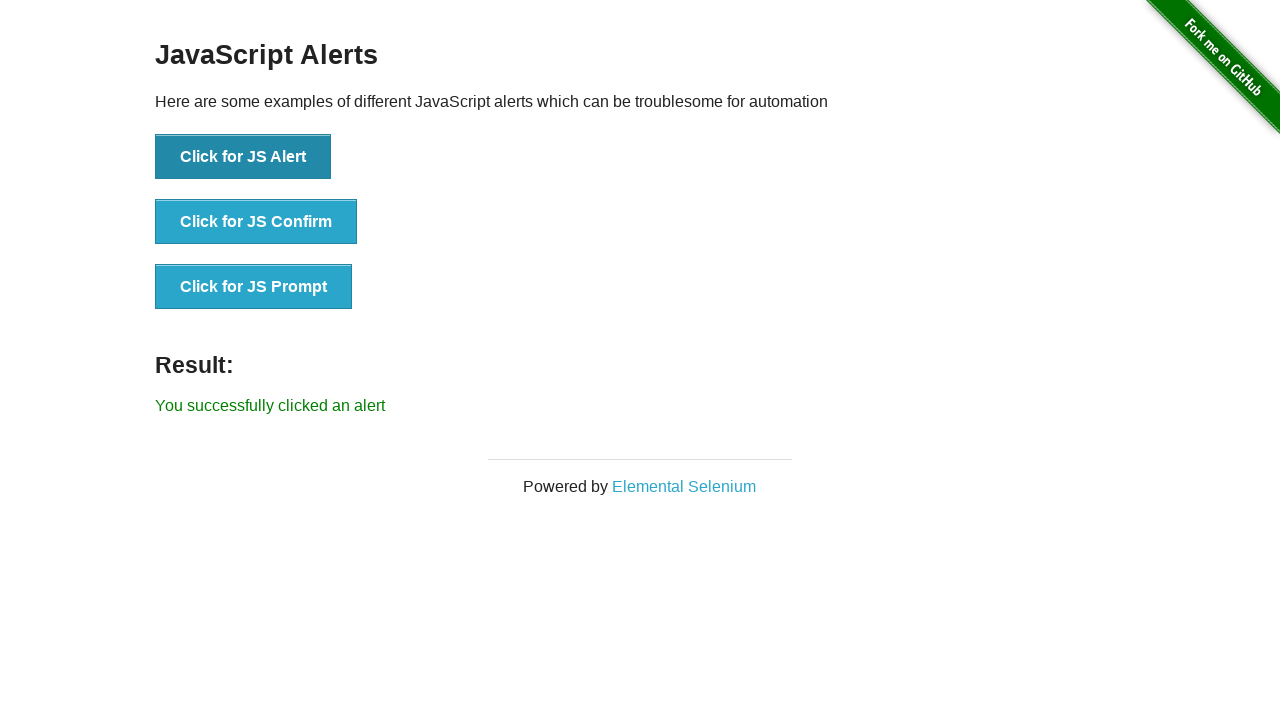

Alert was dismissed and result message appeared
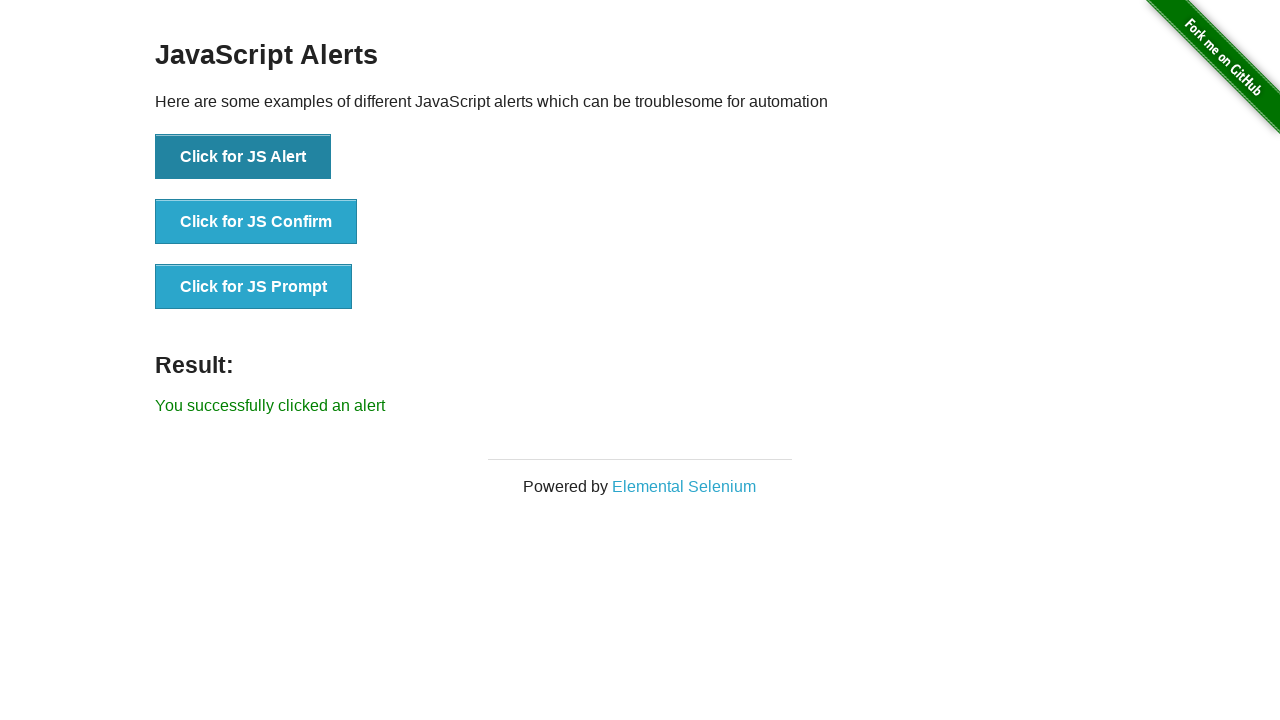

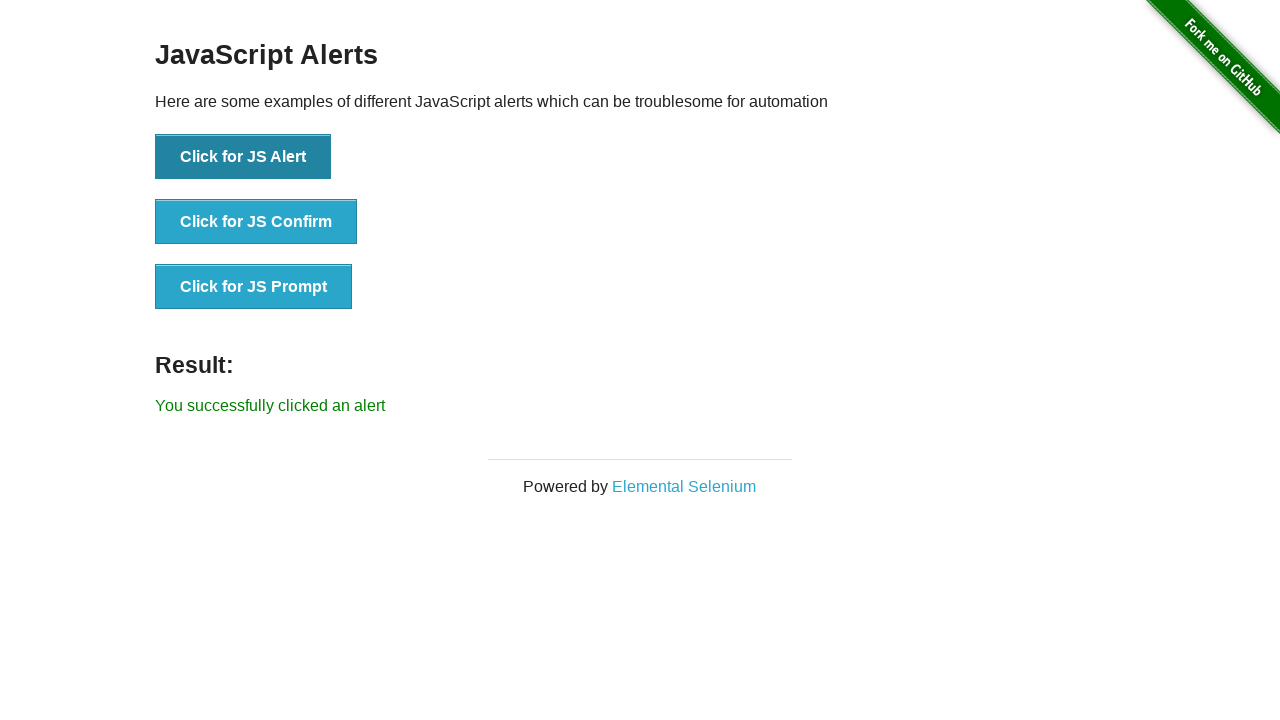